Navigates to an automation practice page and verifies CSS properties of a radio button label element

Starting URL: https://rahulshettyacademy.com/AutomationPractice/

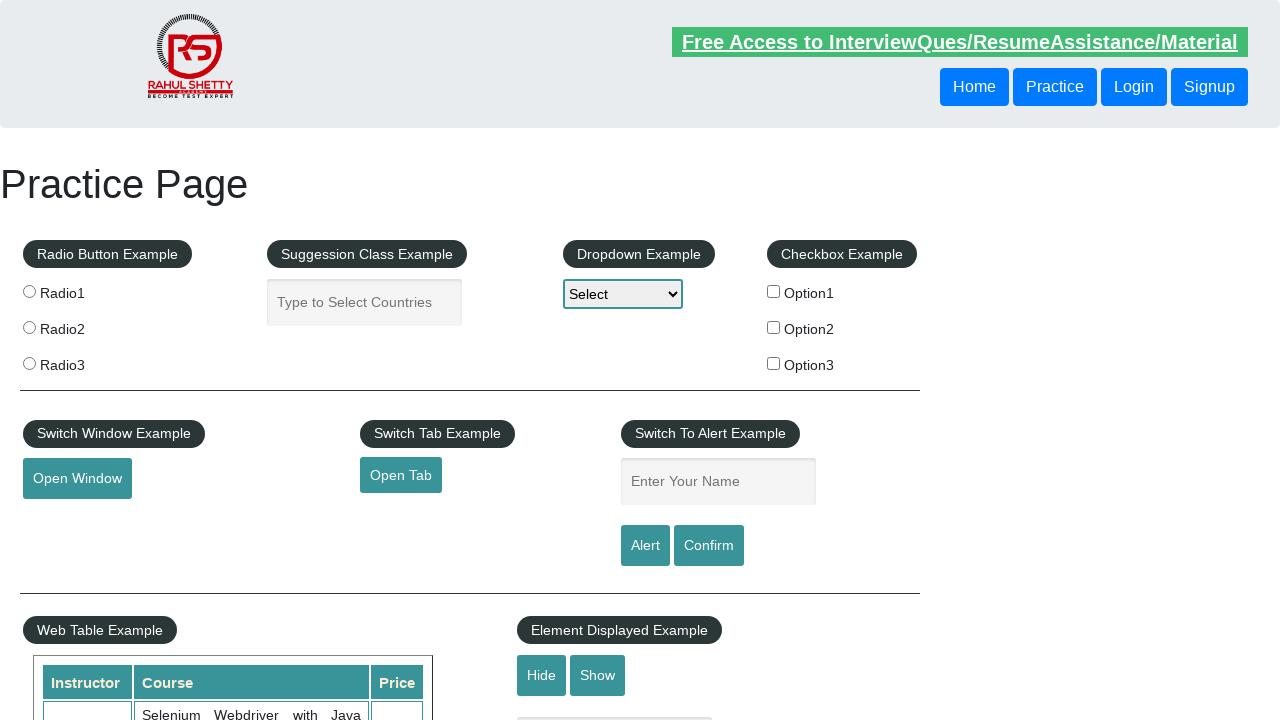

Navigated to automation practice page
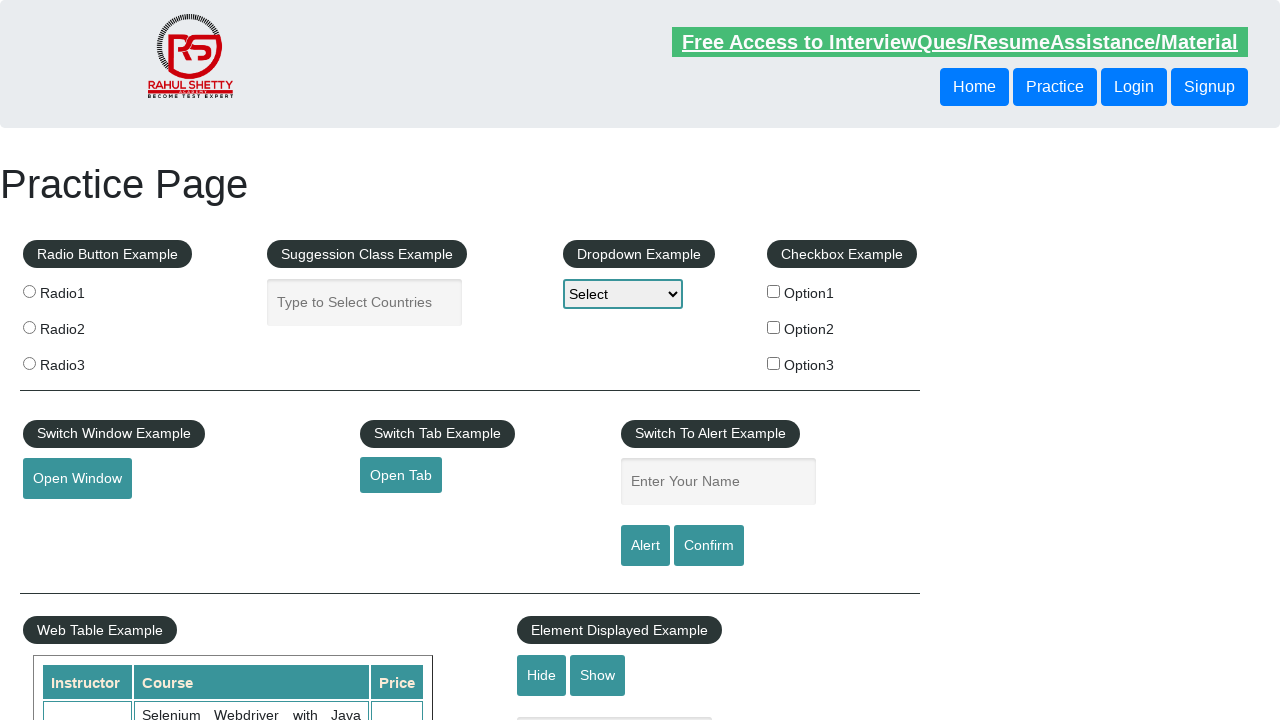

Located radio button label element with xpath
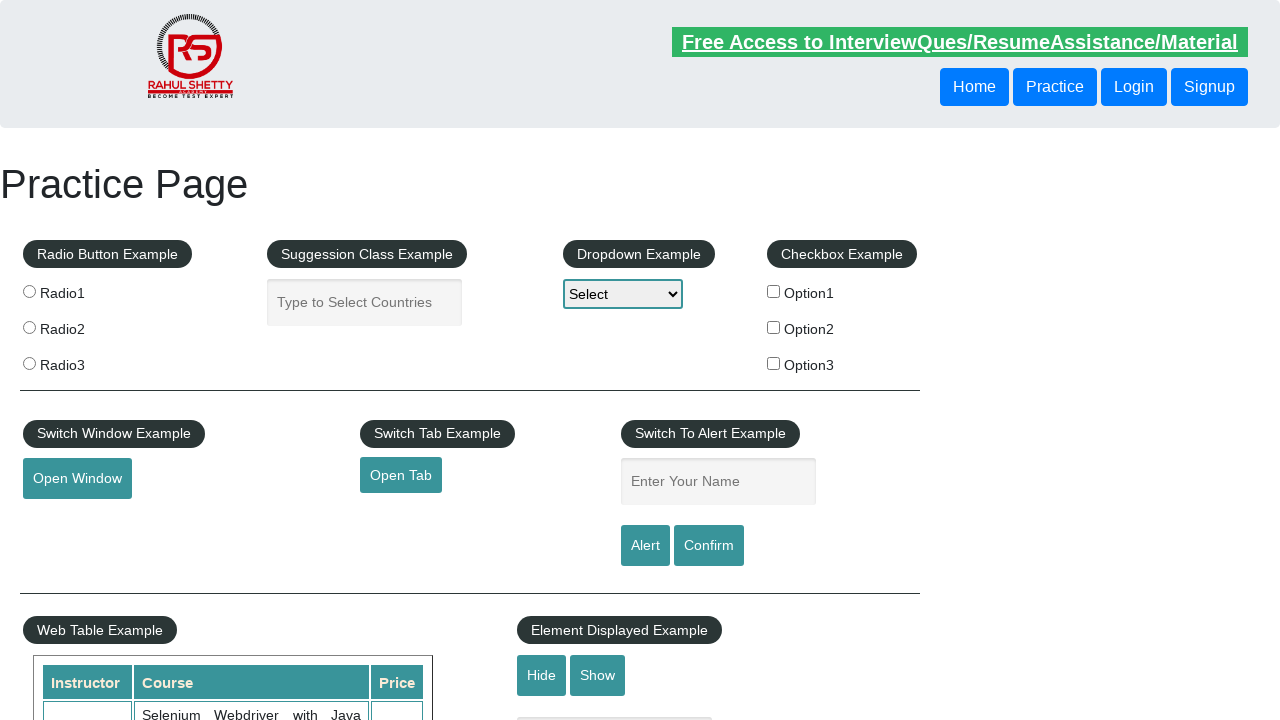

Confirmed radio button label element is visible
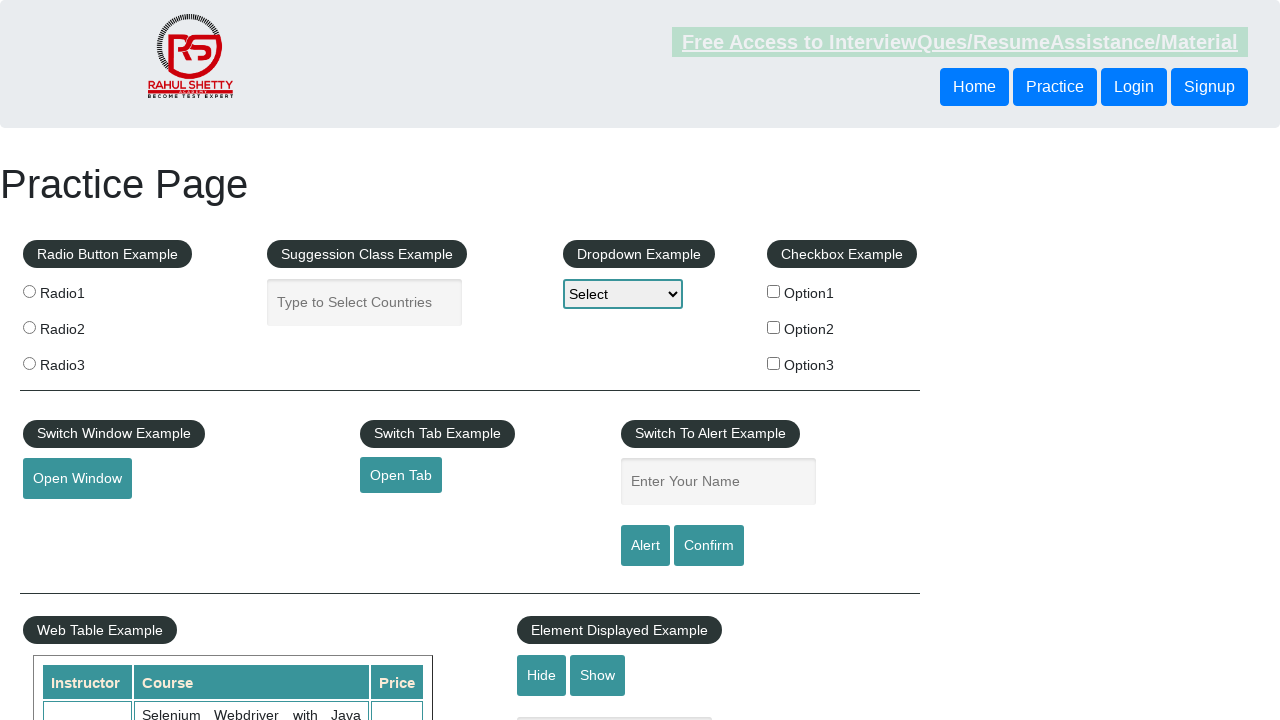

Retrieved computed font size CSS property
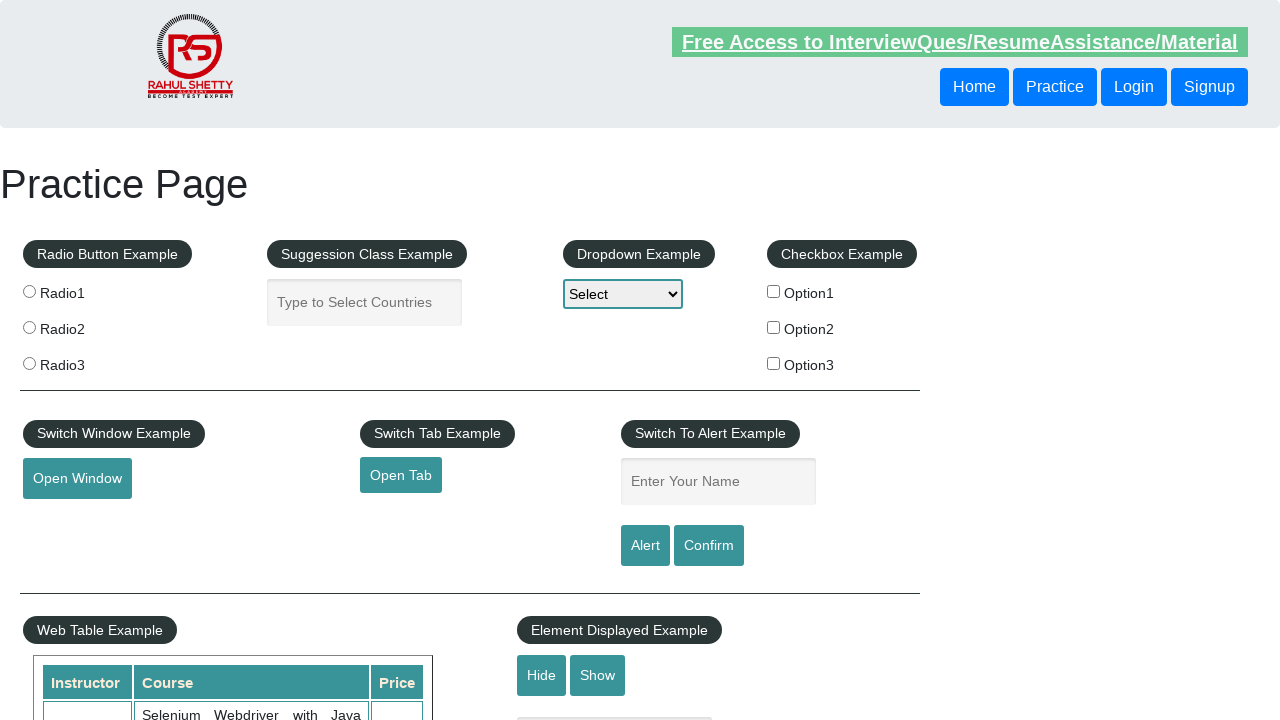

Retrieved computed background color CSS property
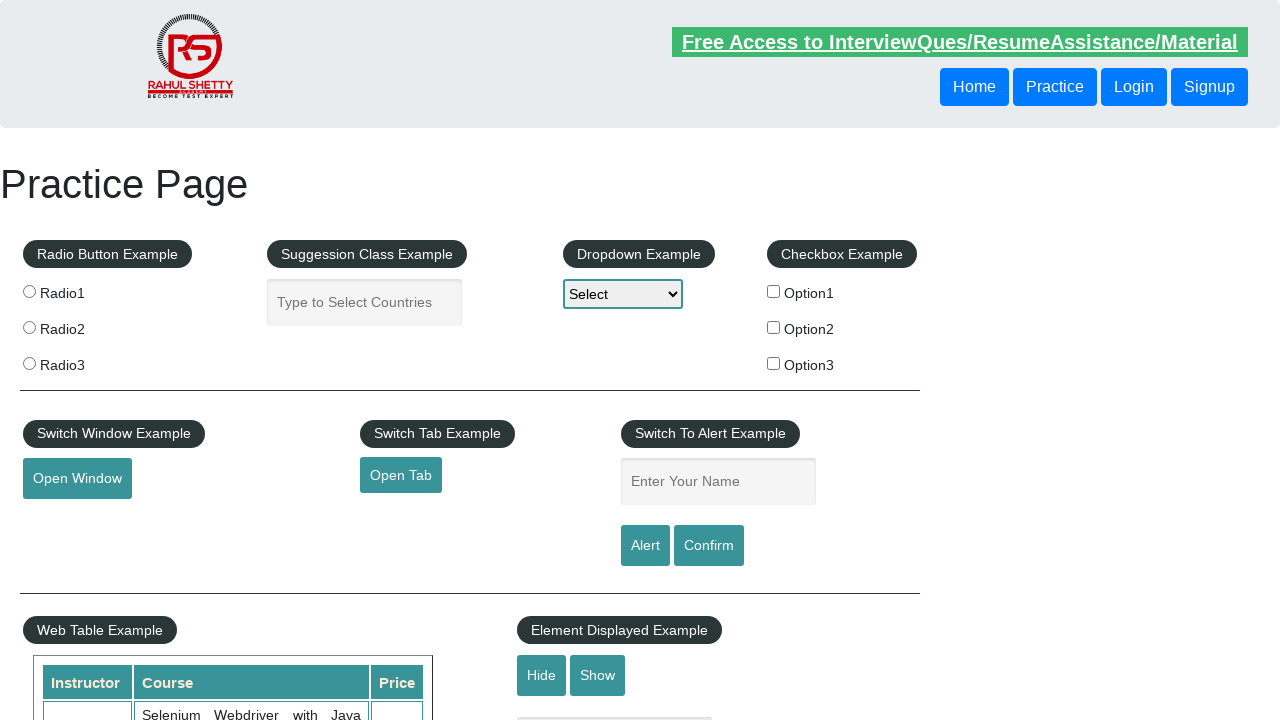

Verified CSS properties - Font size: 14px, Background color: rgba(0, 0, 0, 0)
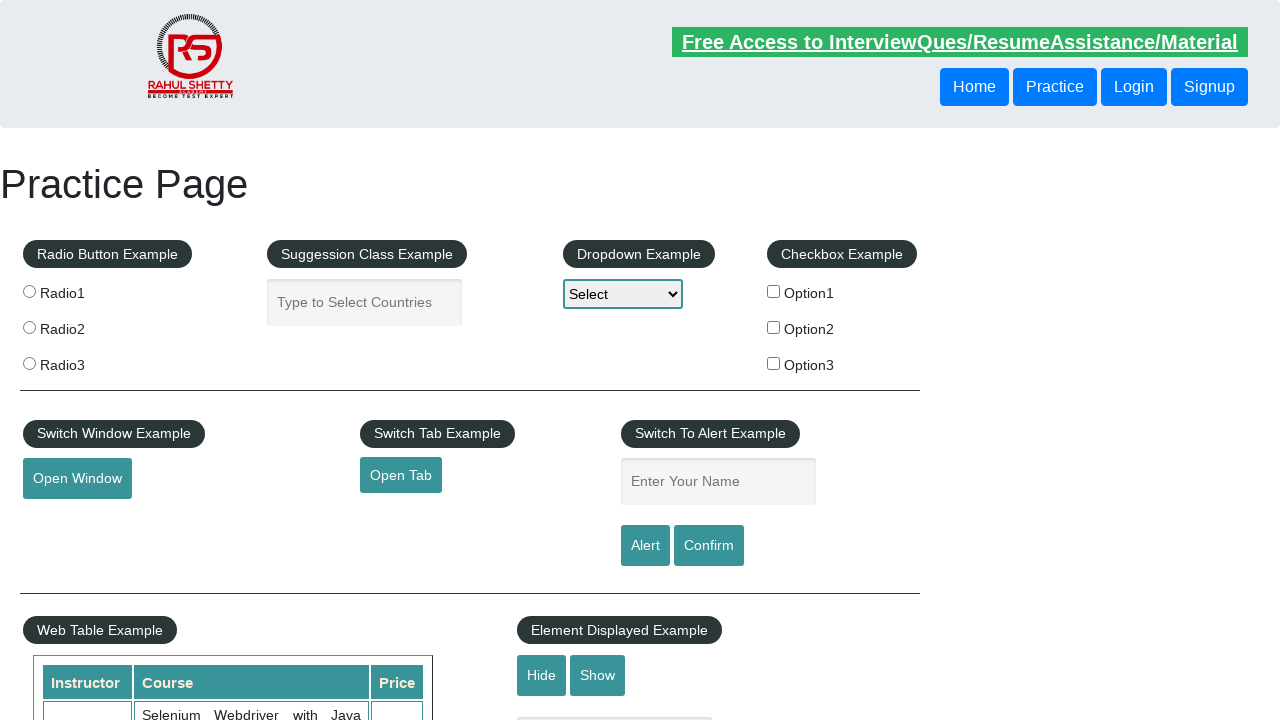

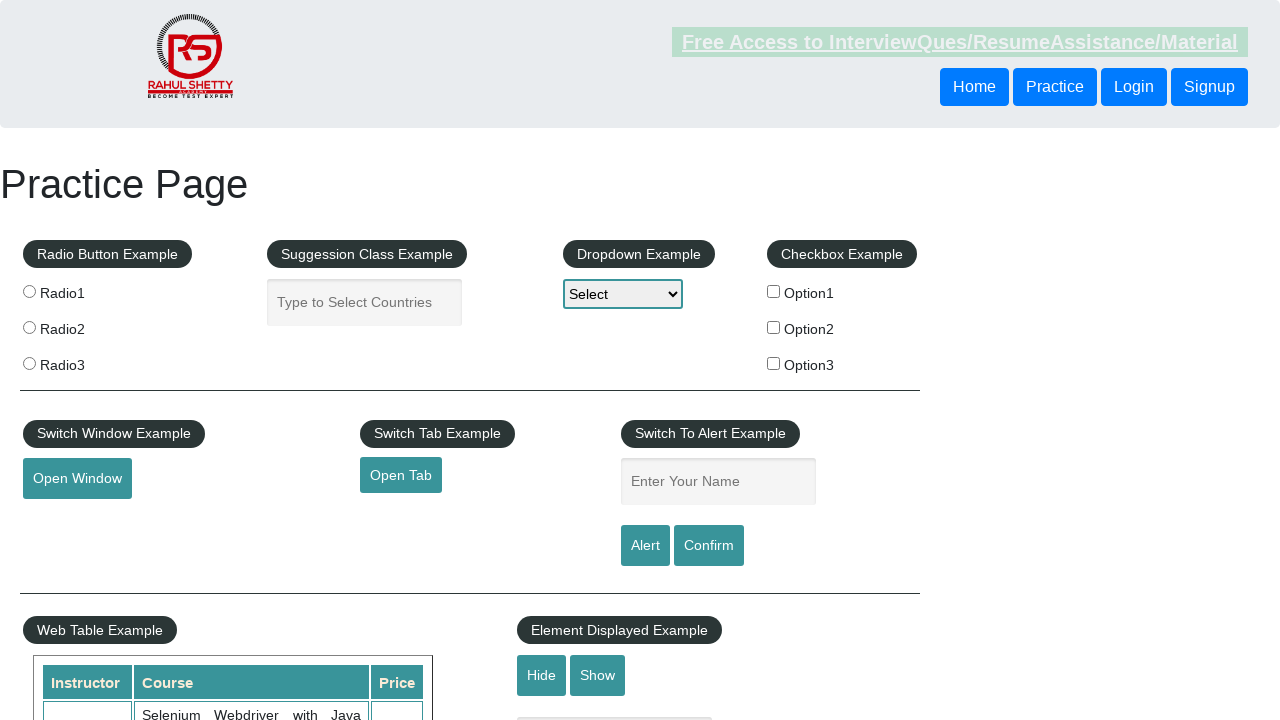